Tests link navigation in the footer section by finding links in the first column of the footer and clicking on each one to verify they are accessible

Starting URL: https://www.rahulshettyacademy.com/AutomationPractice

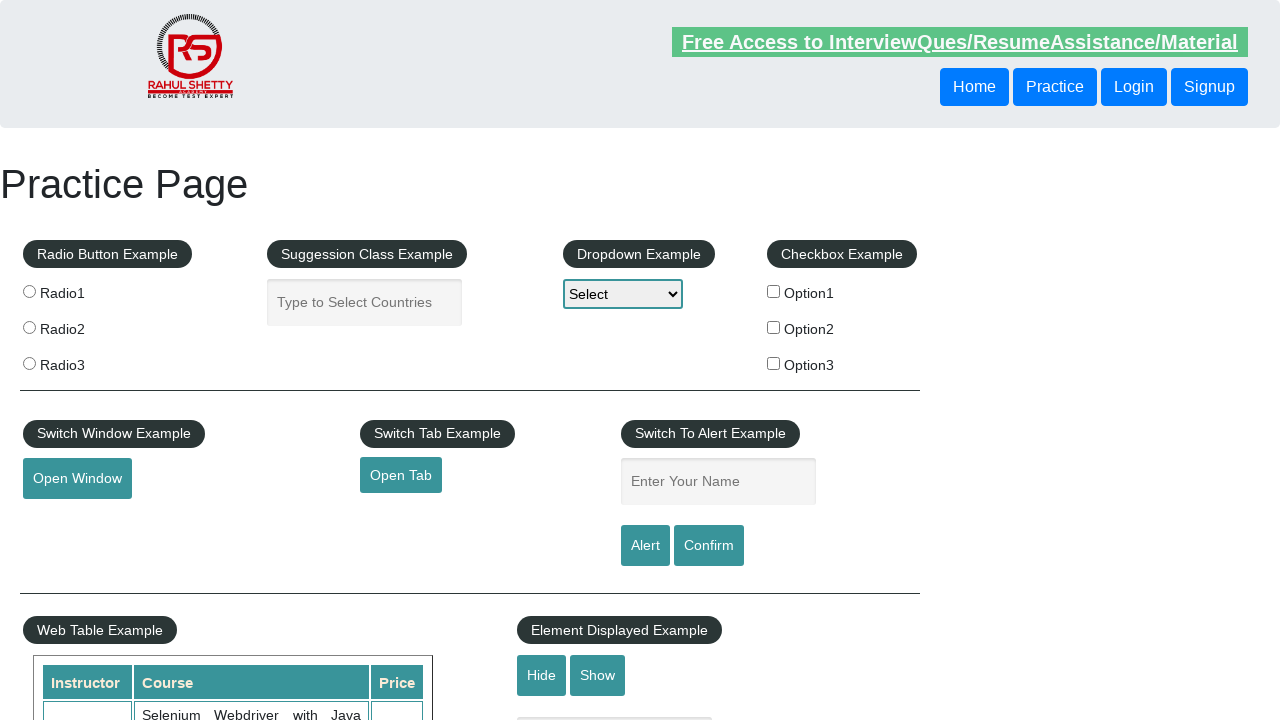

Located all links on the page
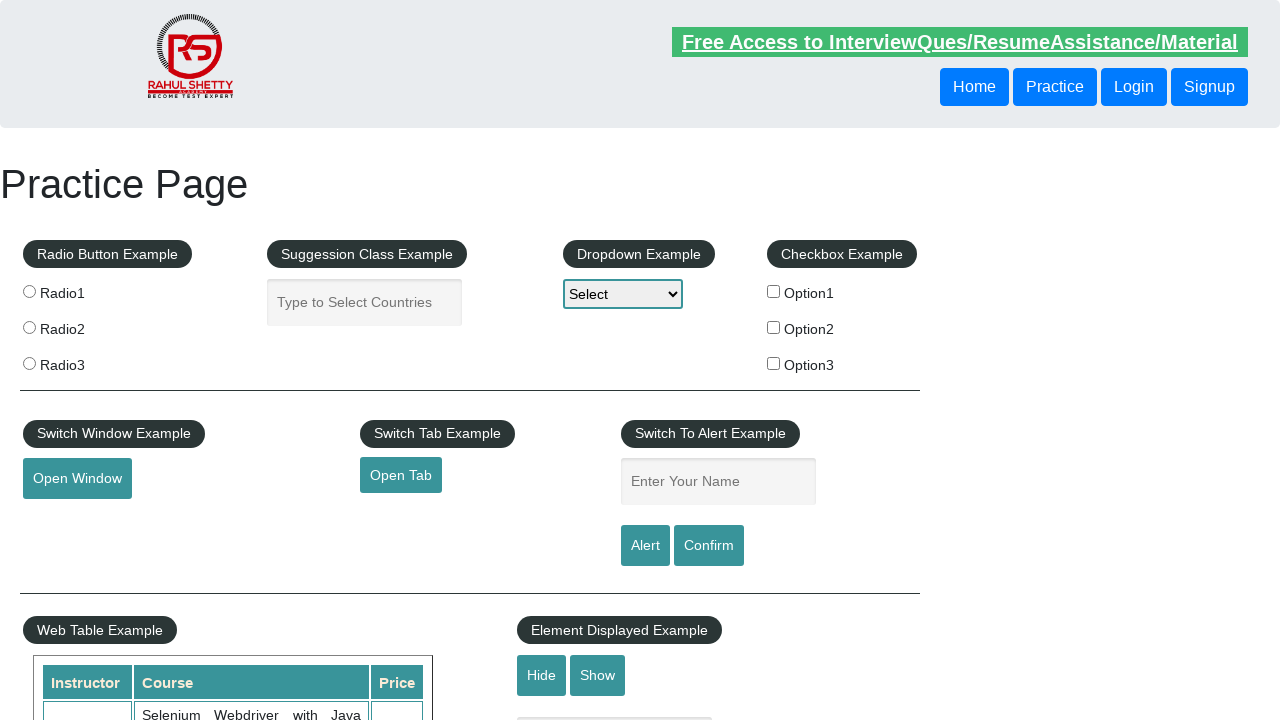

Located footer section with id 'gf-BIG'
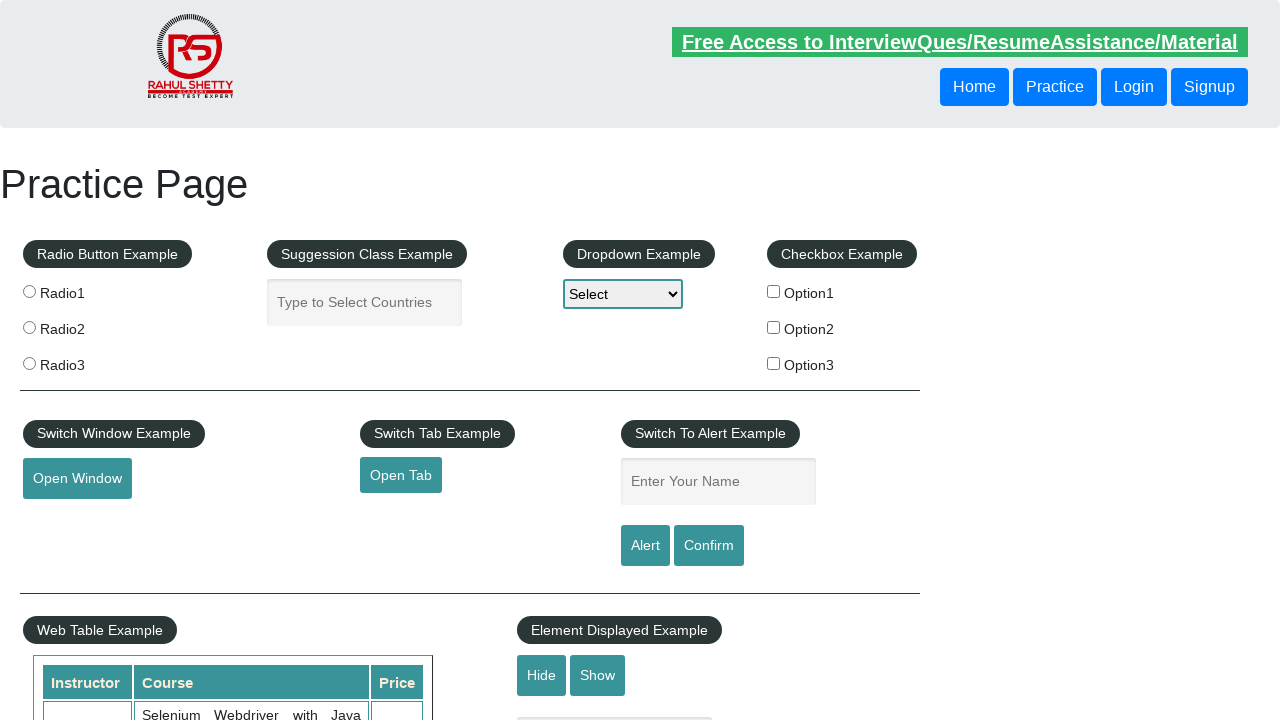

Found 20 links in footer
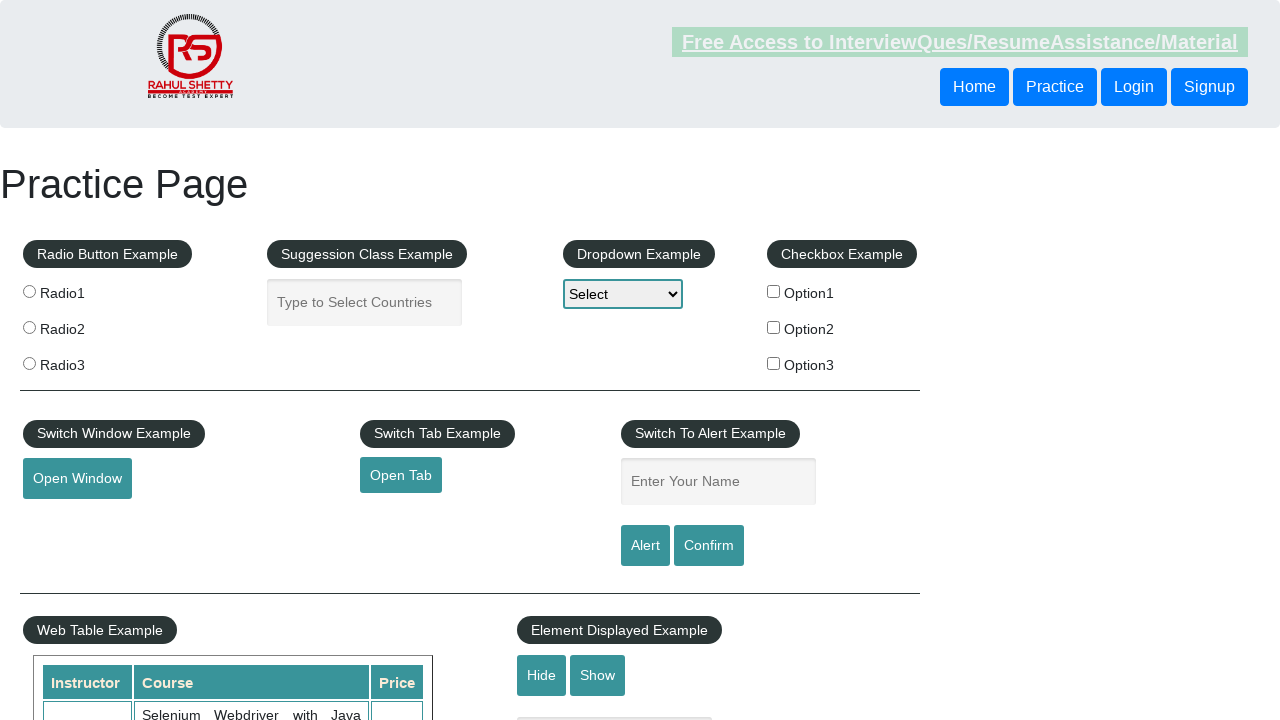

Located first column in footer table
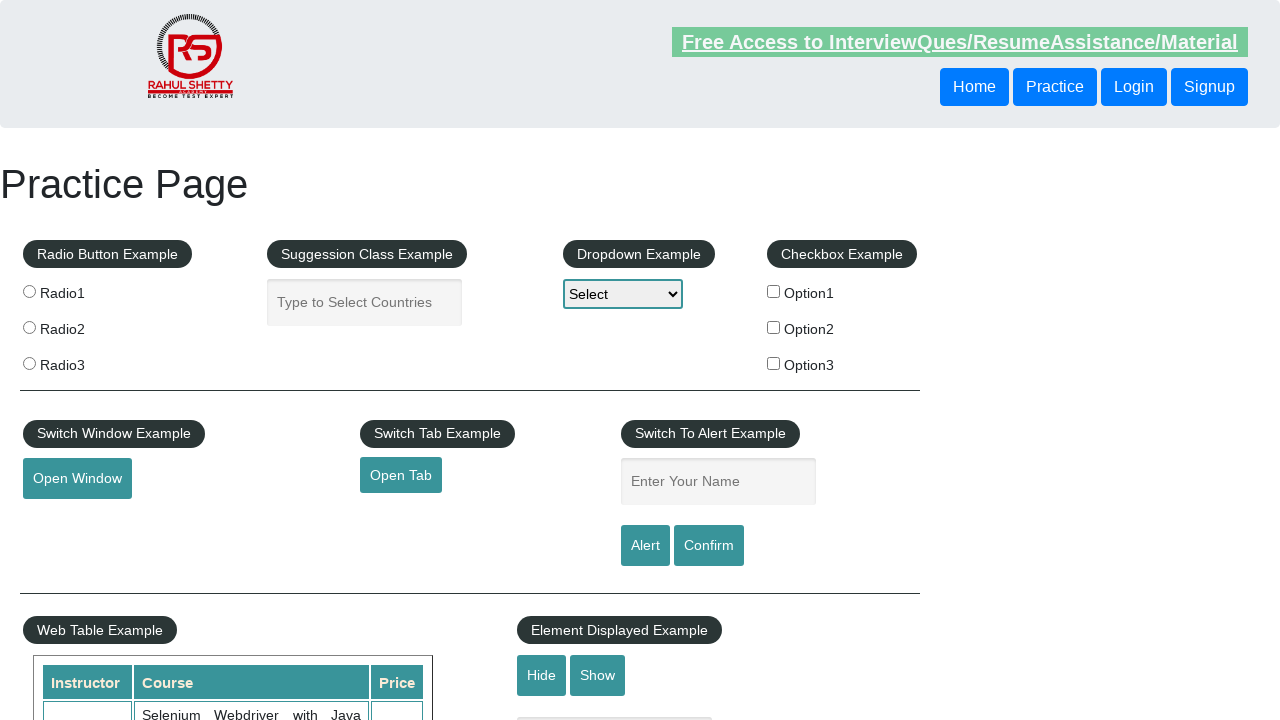

Found 5 links in first footer column
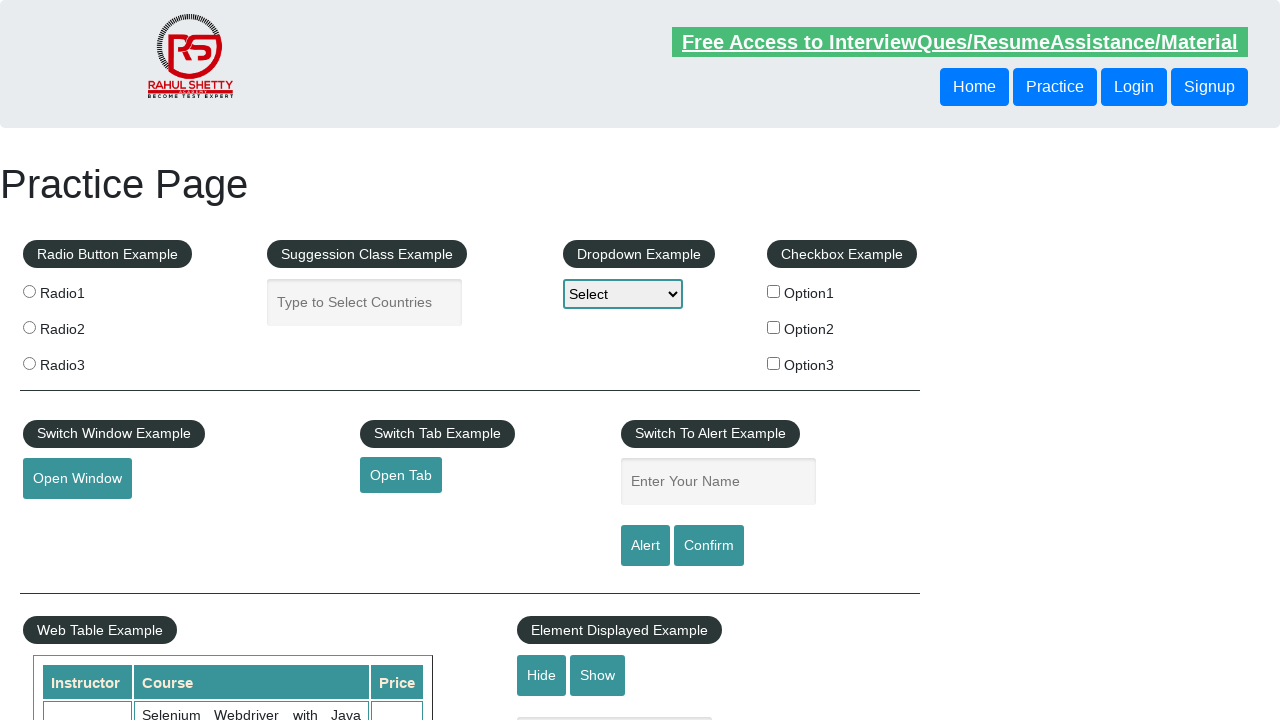

Clicked link 1 in first footer column at (68, 520) on #gf-BIG >> xpath=//table/tbody/tr/td[1]/ul >> a >> nth=1
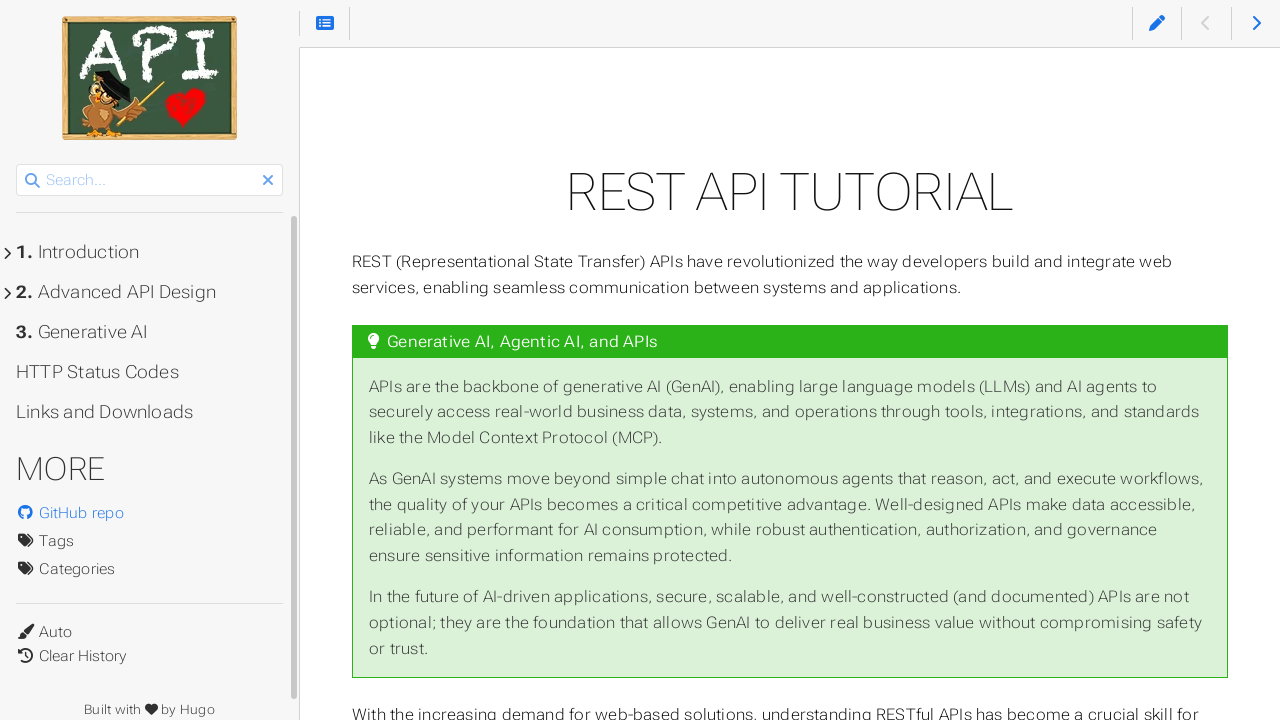

Navigated back to previous page
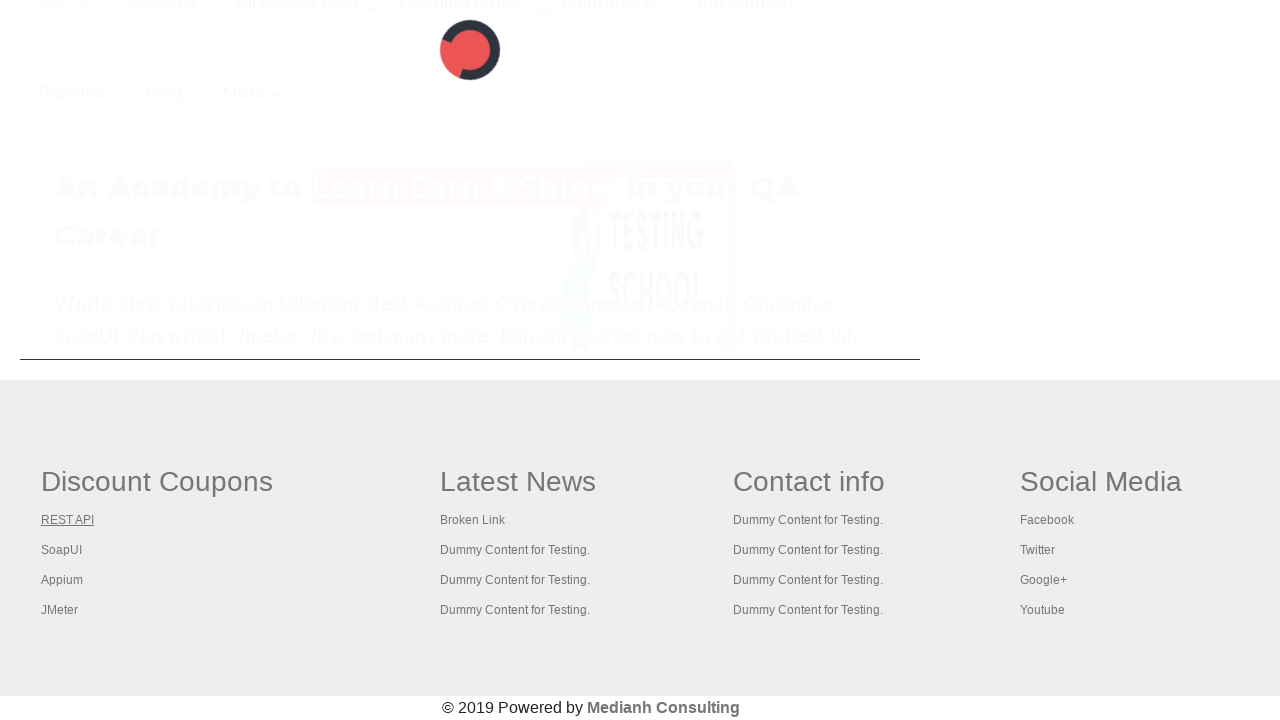

Waited for footer section to be visible
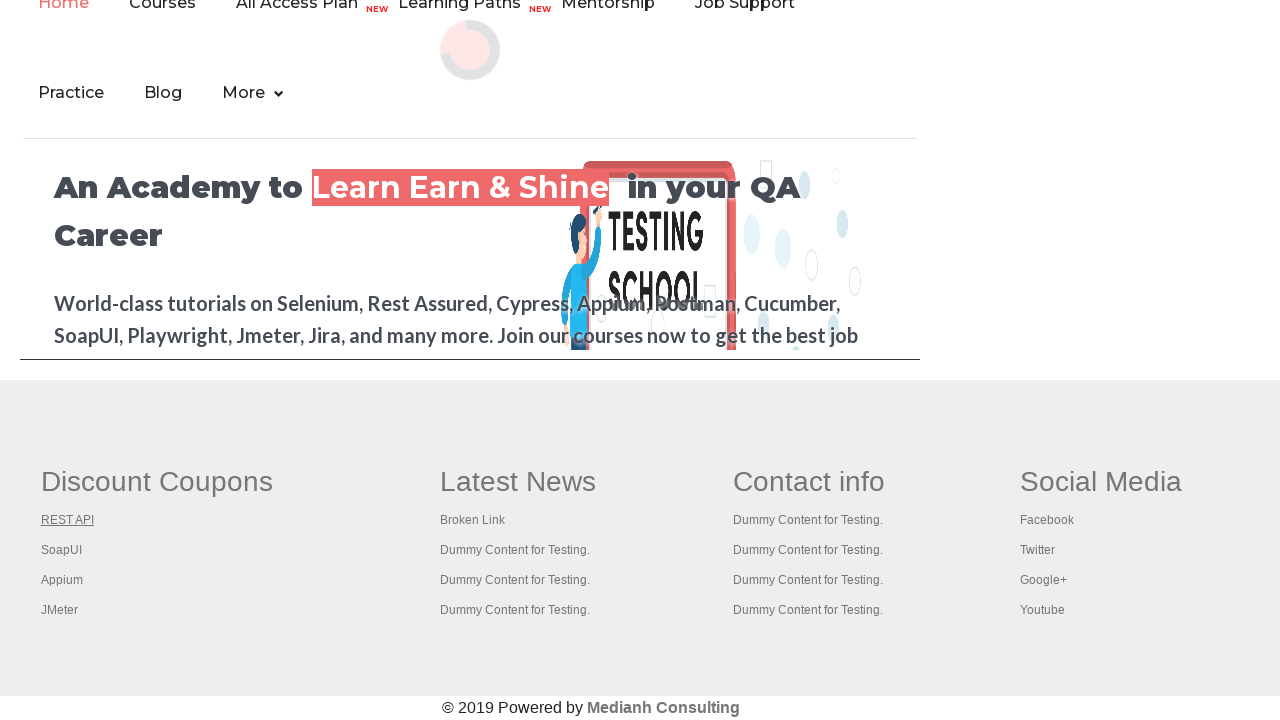

Clicked link 2 in first footer column at (62, 550) on #gf-BIG >> xpath=//table/tbody/tr/td[1]/ul >> a >> nth=2
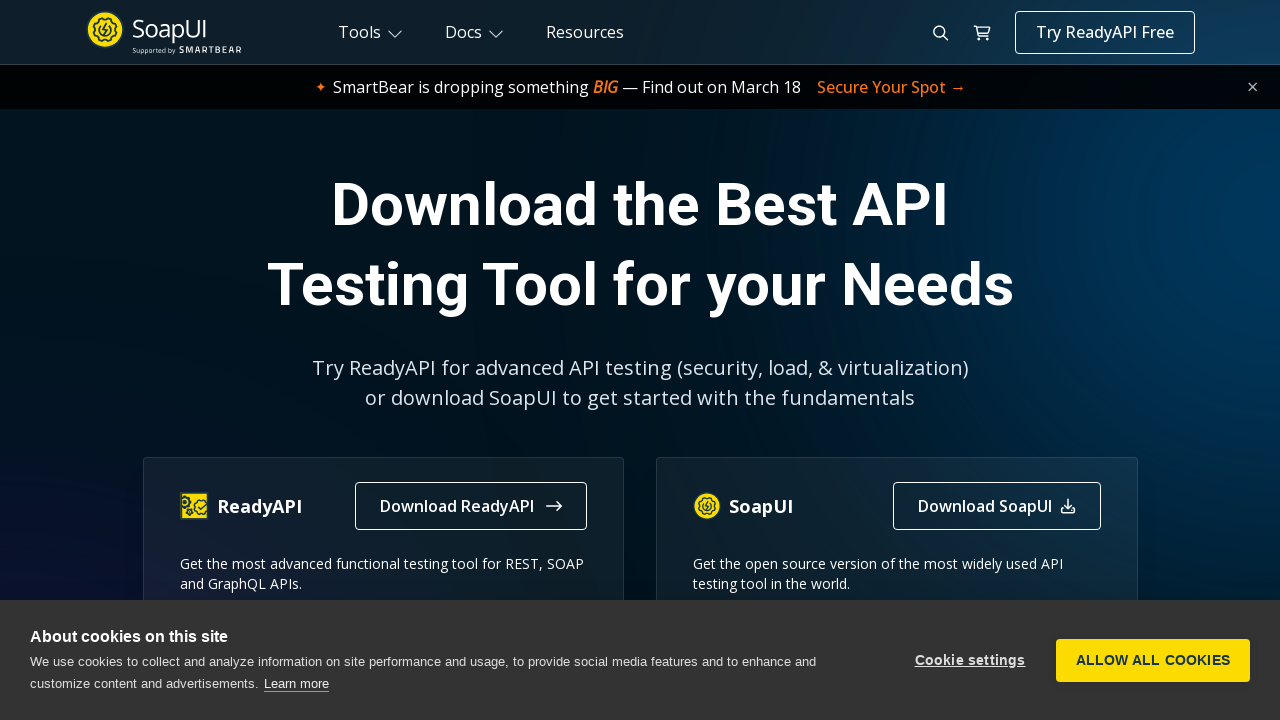

Navigated back to previous page
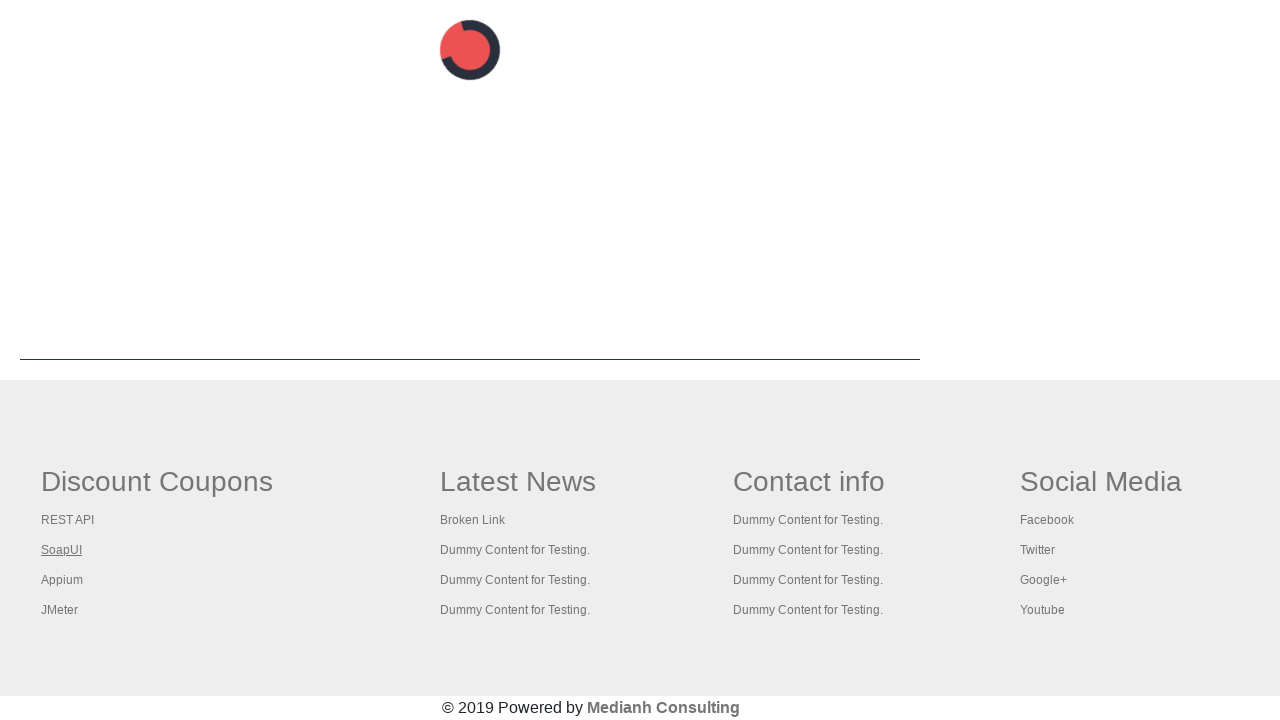

Waited for footer section to be visible
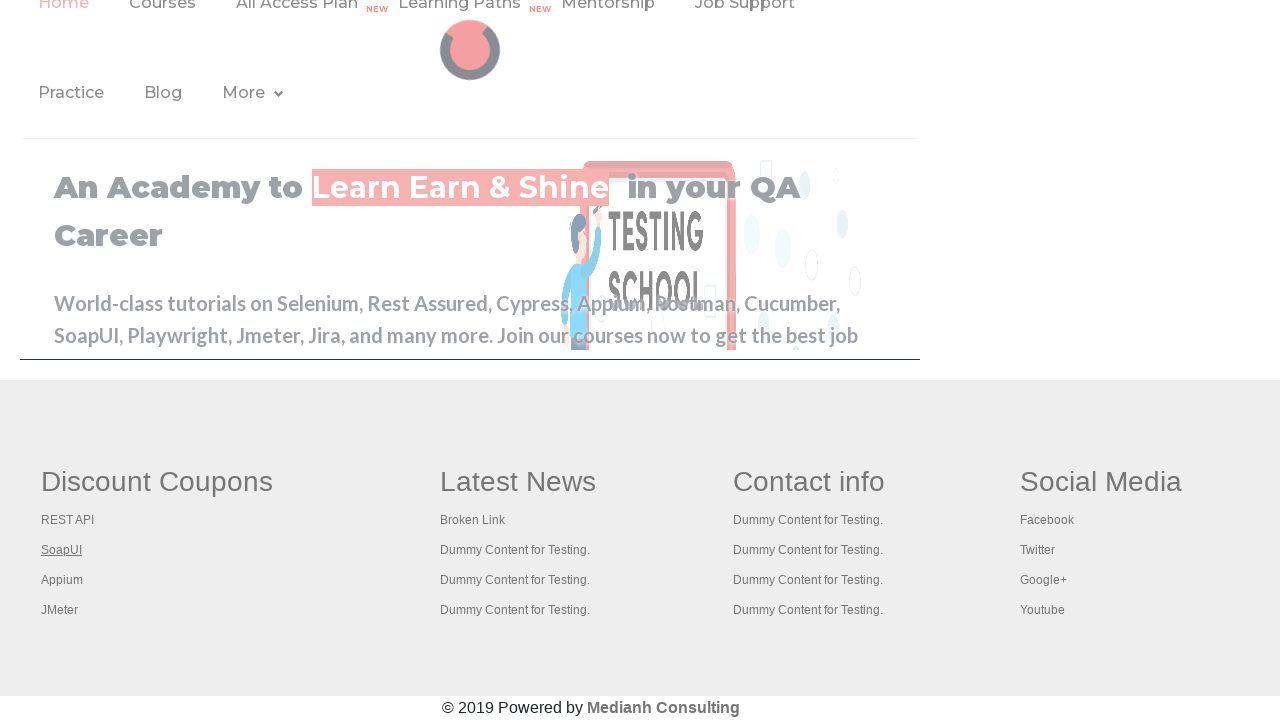

Clicked link 3 in first footer column at (62, 580) on #gf-BIG >> xpath=//table/tbody/tr/td[1]/ul >> a >> nth=3
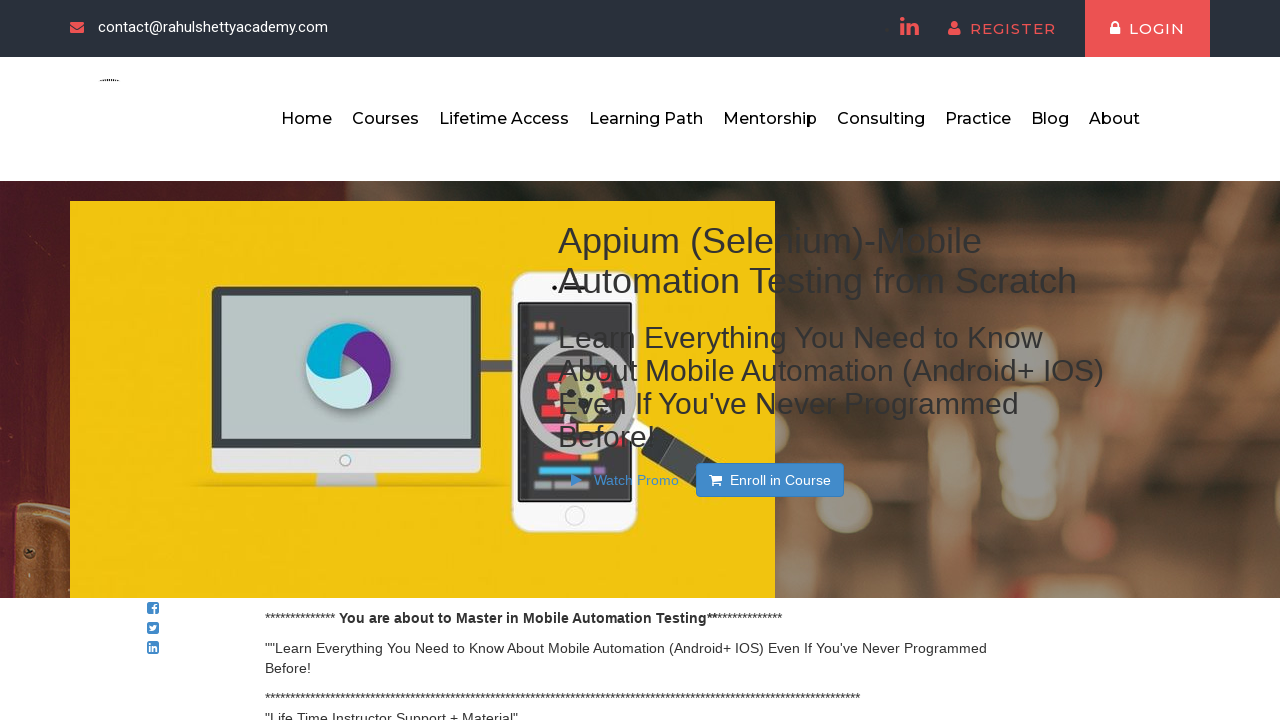

Navigated back to previous page
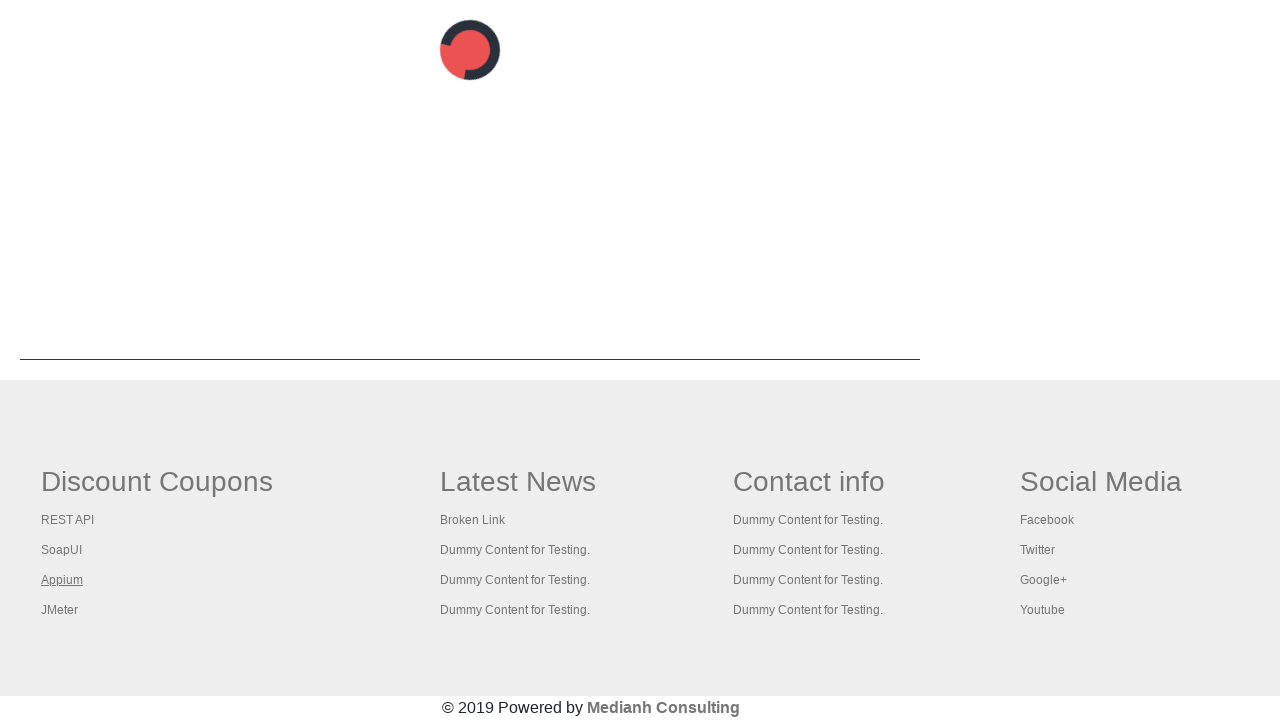

Waited for footer section to be visible
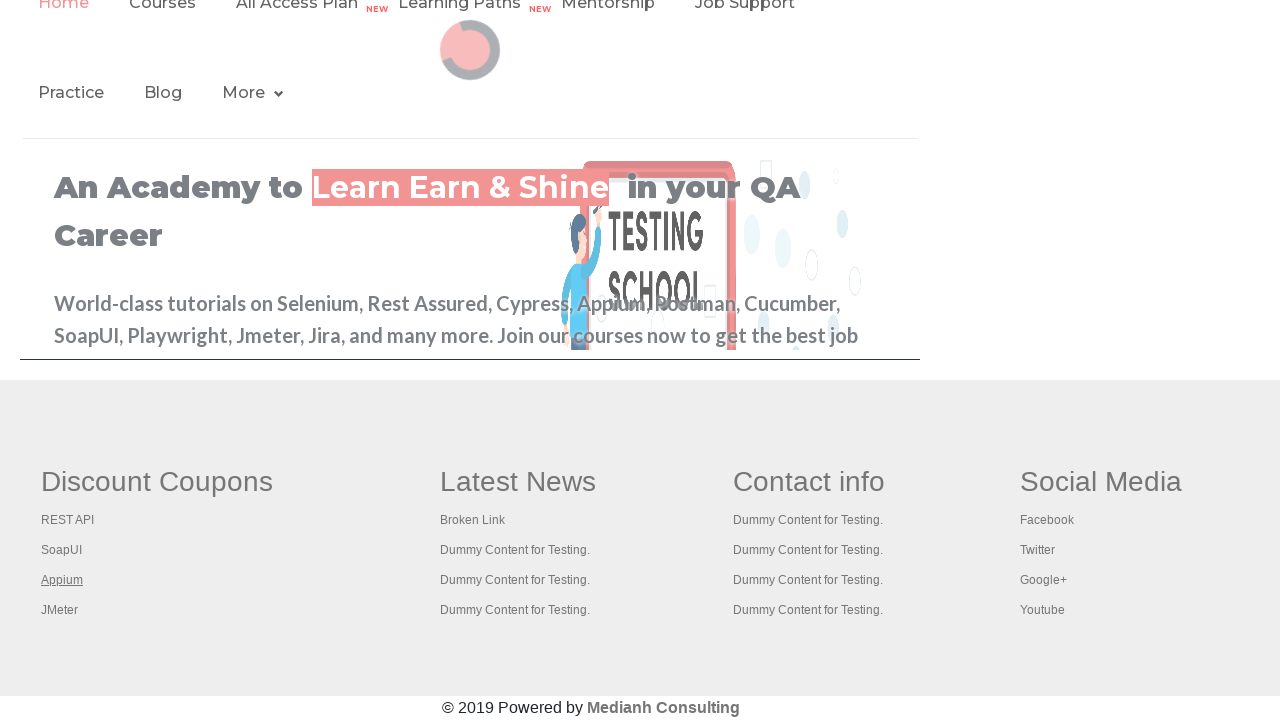

Clicked link 4 in first footer column at (60, 610) on #gf-BIG >> xpath=//table/tbody/tr/td[1]/ul >> a >> nth=4
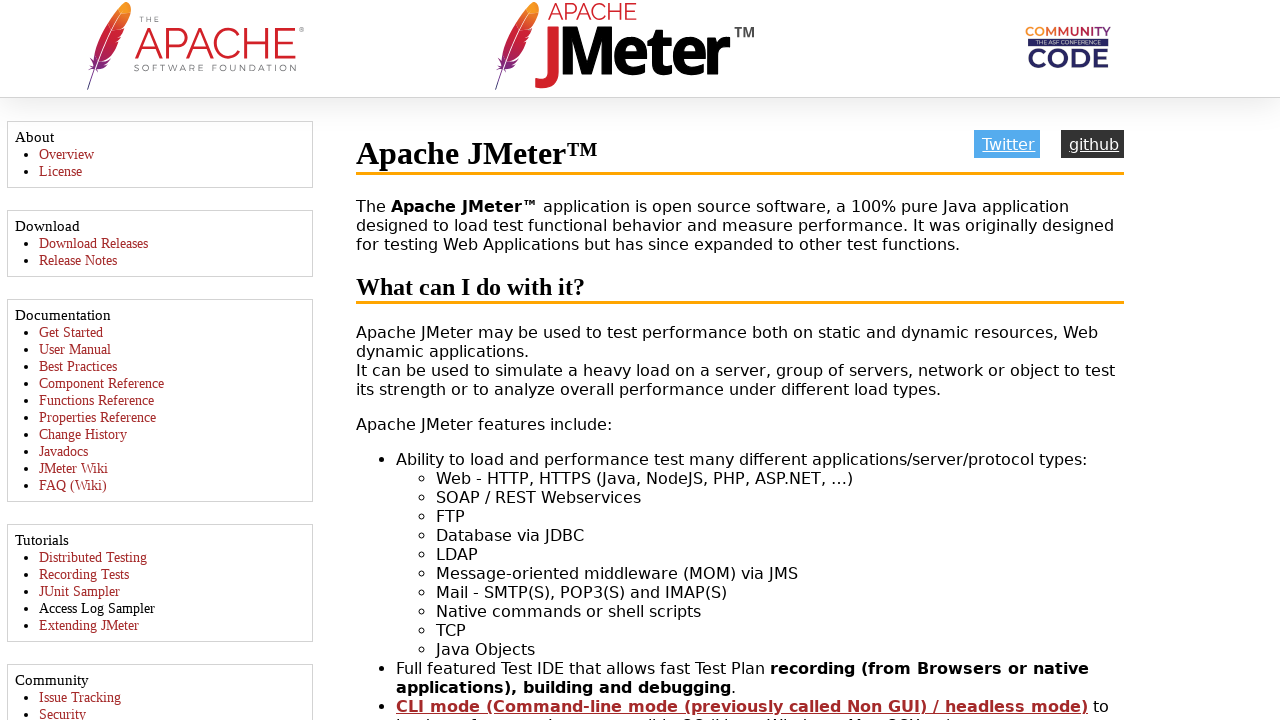

Navigated back to previous page
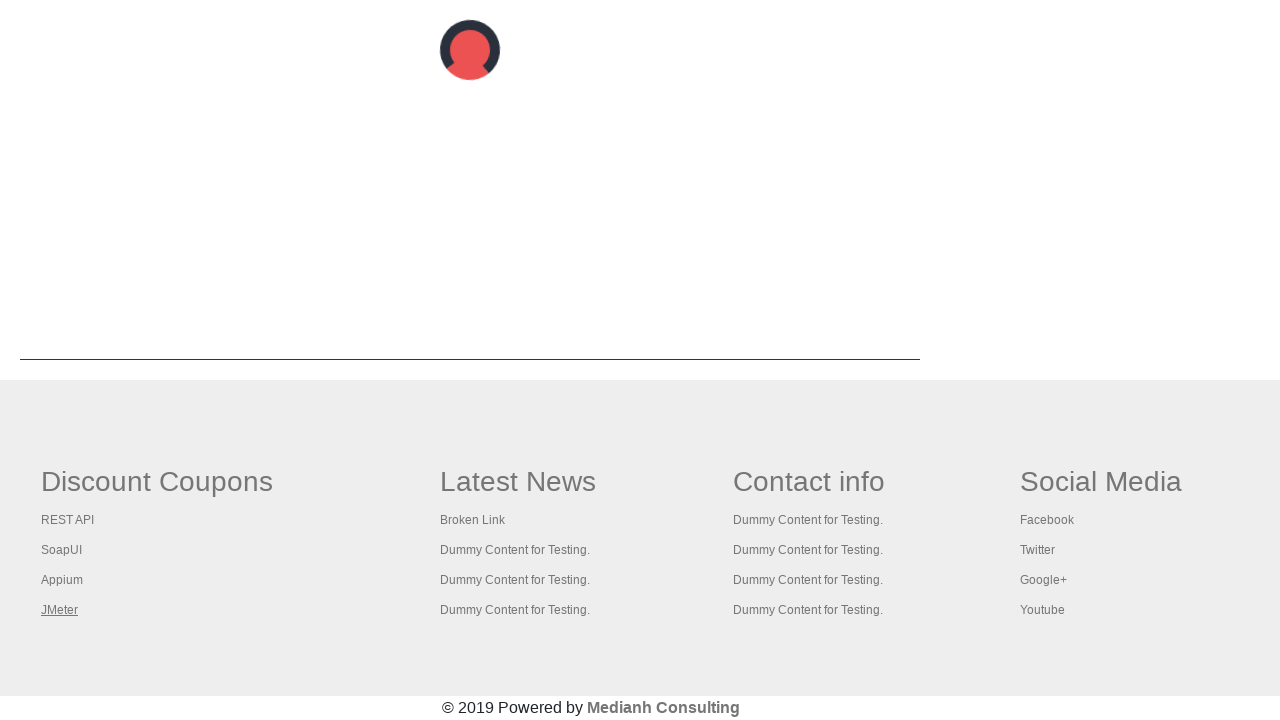

Waited for footer section to be visible
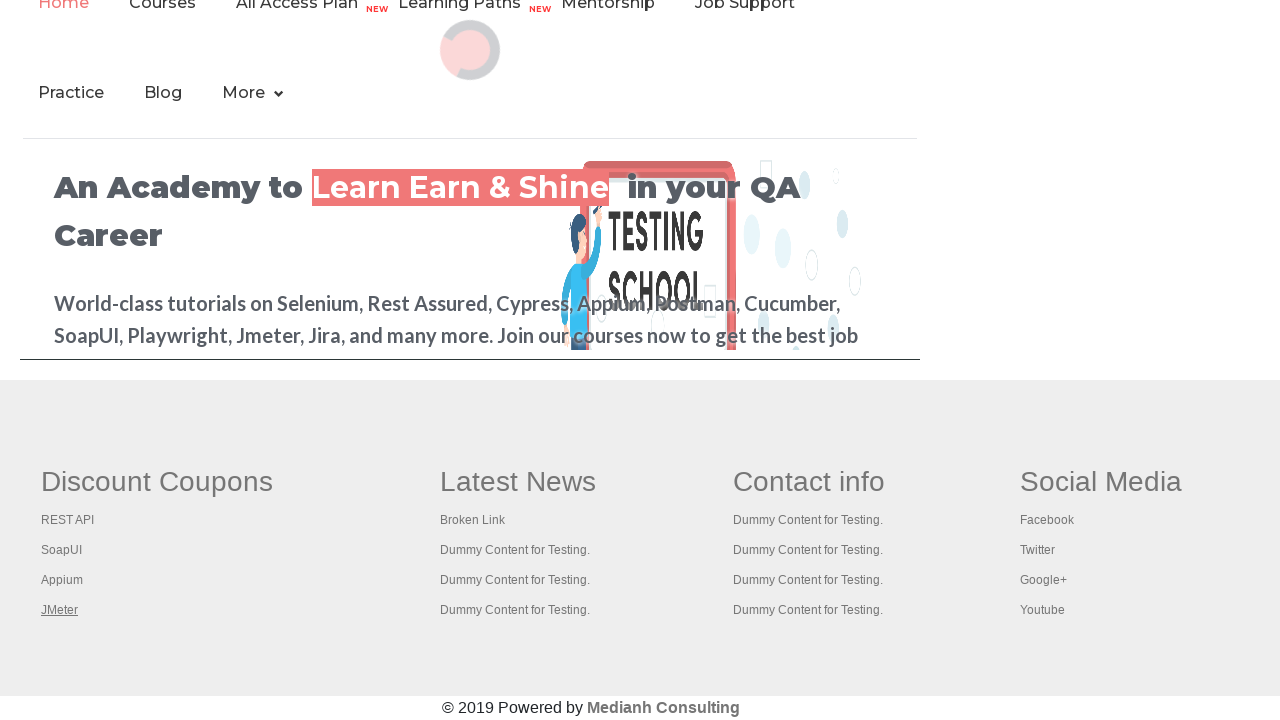

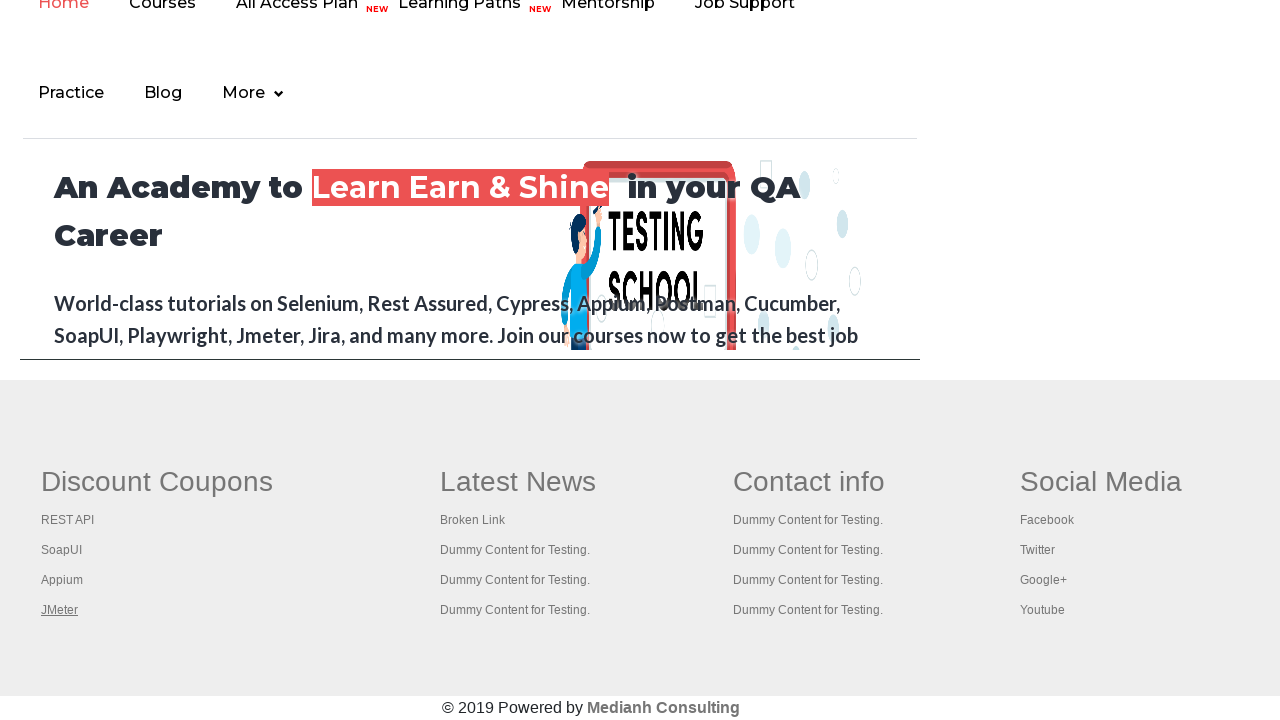